Tests checkbox selection functionality by finding all checkboxes on the page and clicking the one with value "option2"

Starting URL: https://www.rahulshettyacademy.com/AutomationPractice/

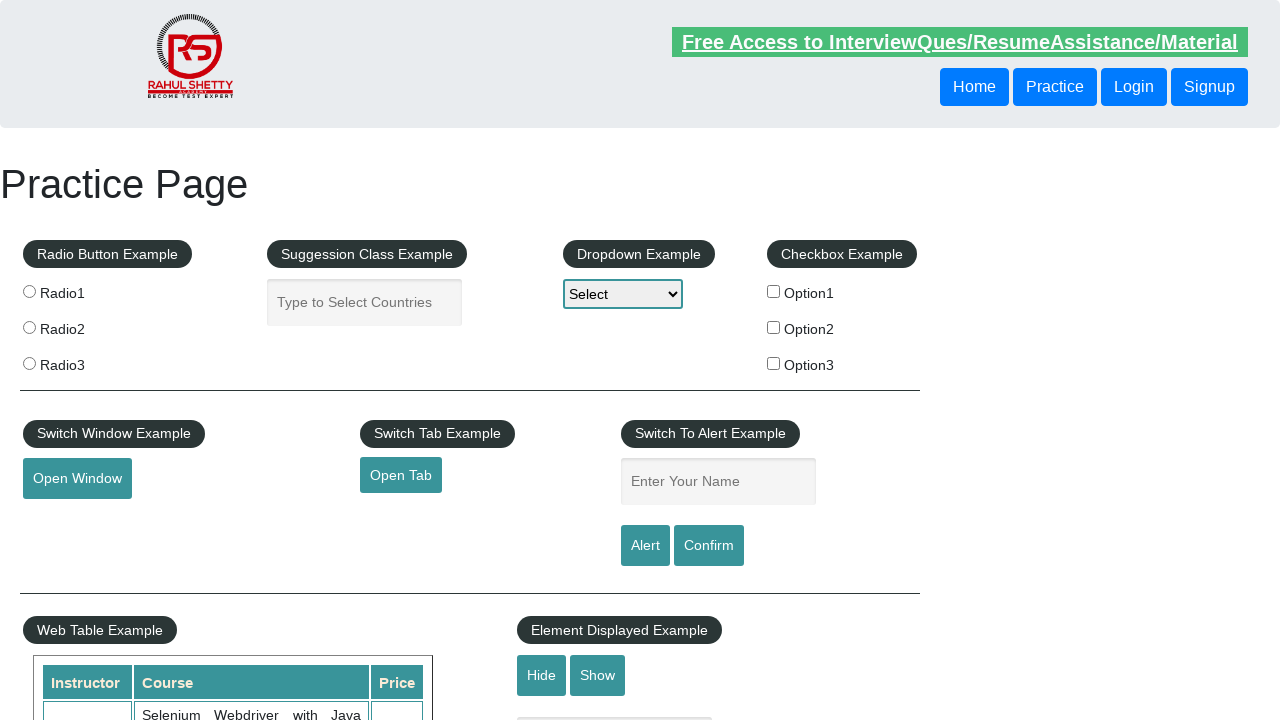

Waited for checkboxes to load on the page
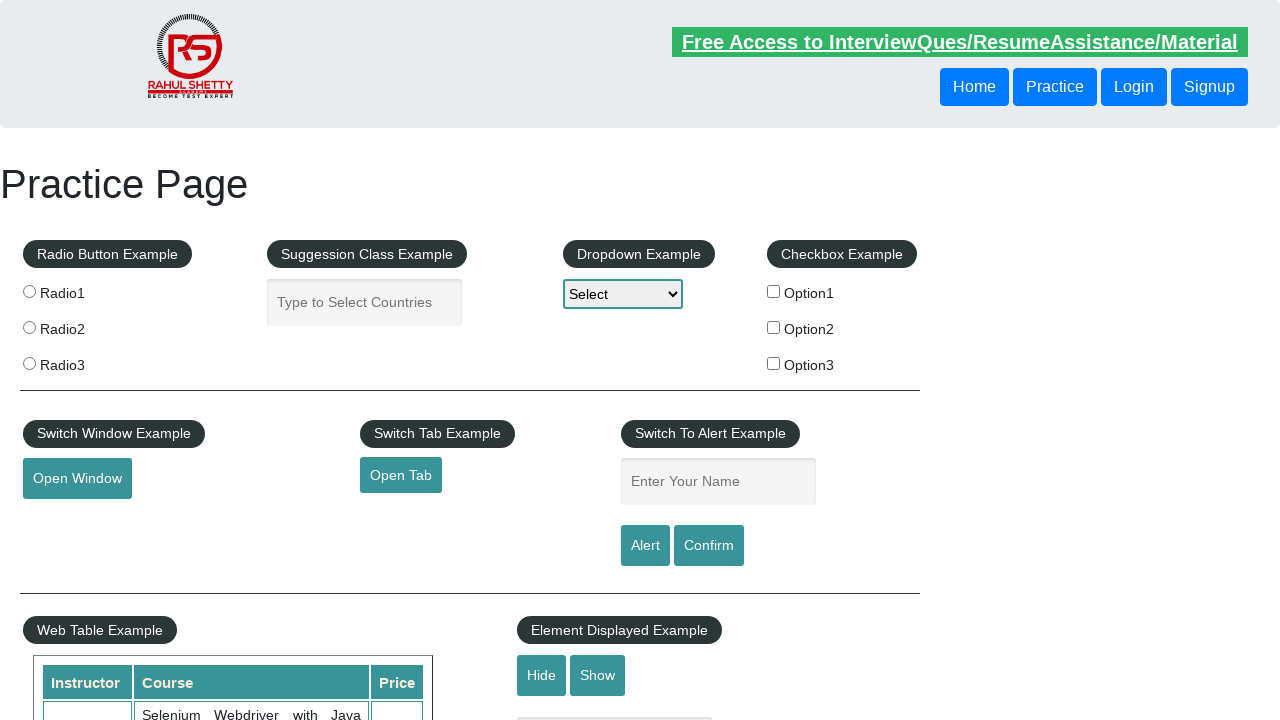

Clicked checkbox with value 'option2' at (774, 327) on input[type='checkbox'][value='option2']
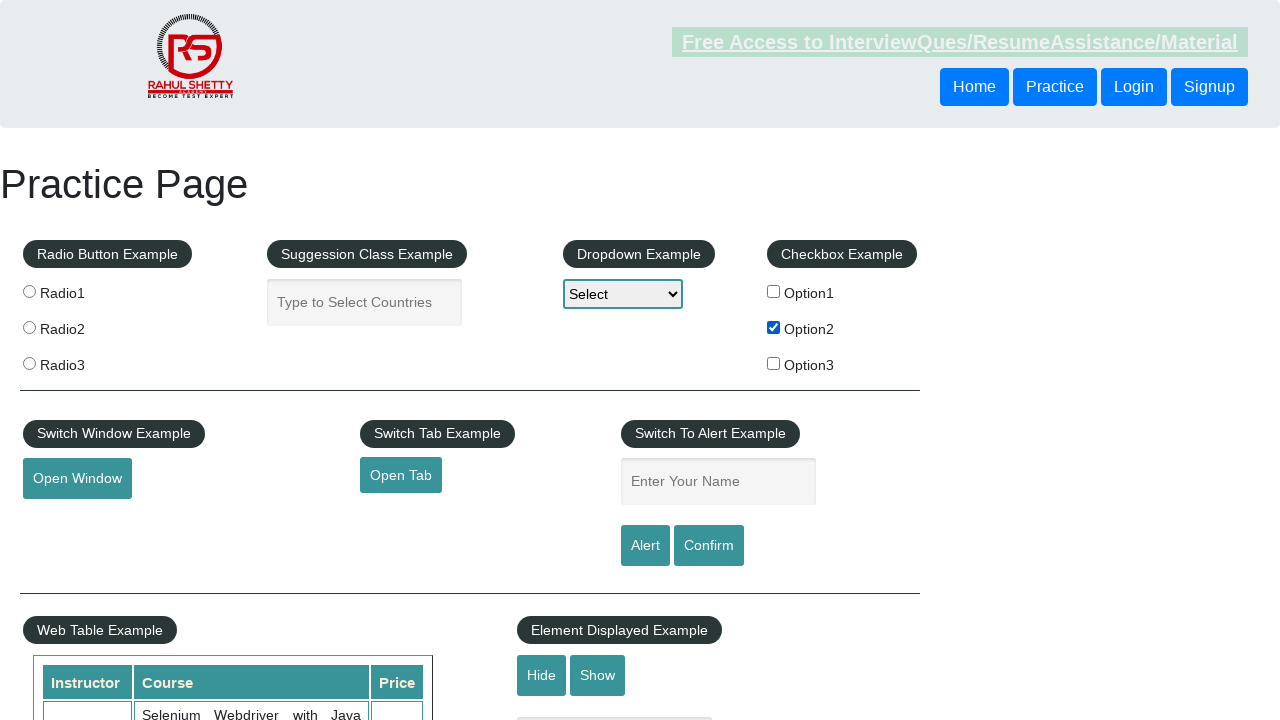

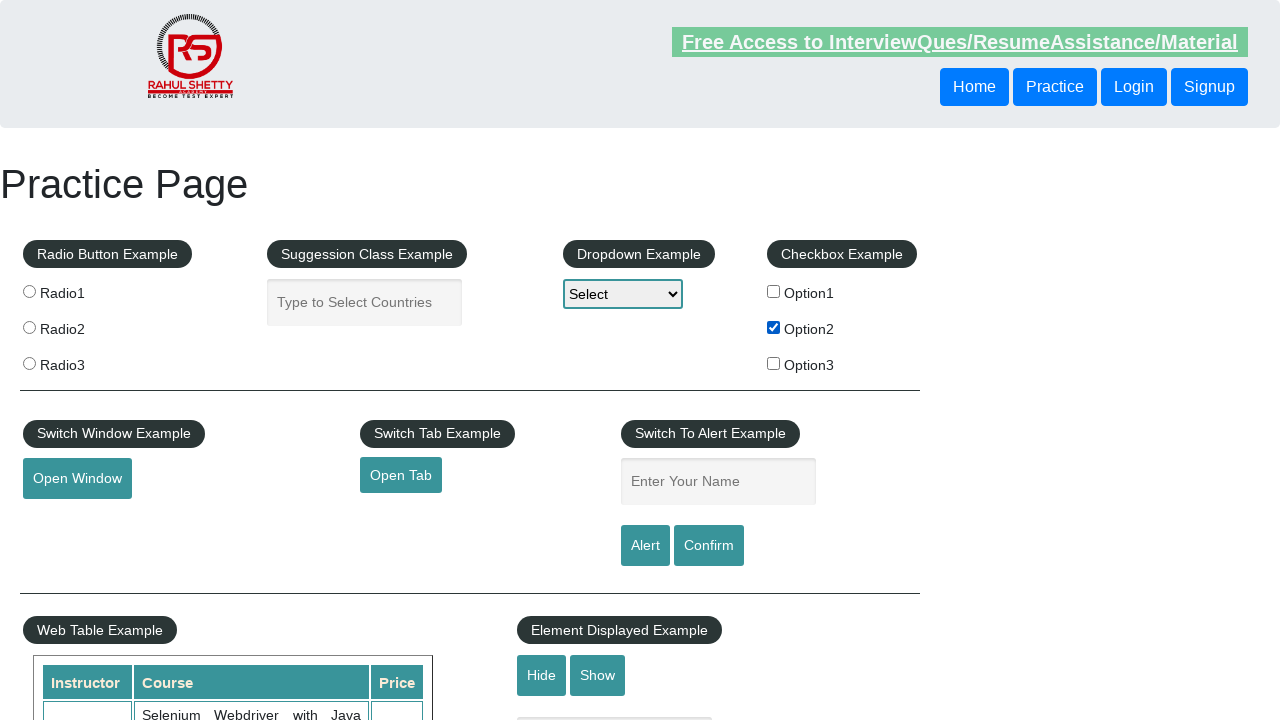